Tests that clicking the Due column header twice sorts the numeric values in descending order.

Starting URL: http://the-internet.herokuapp.com/tables

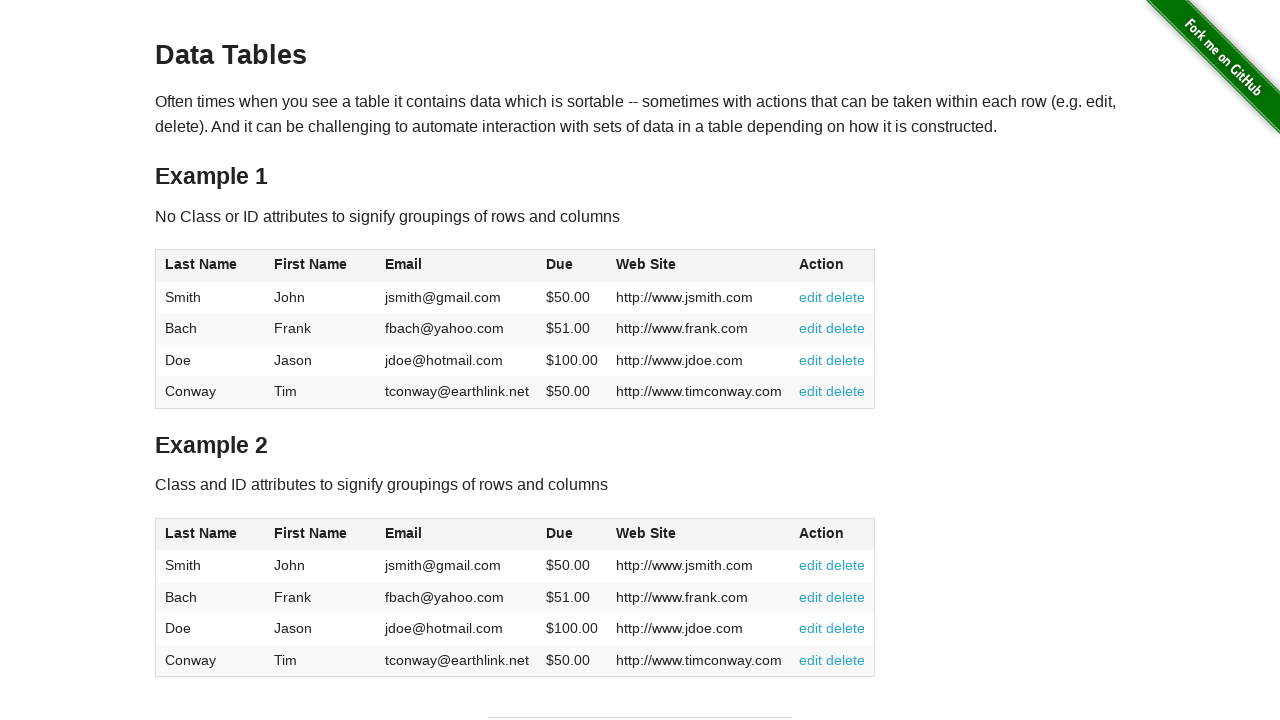

Clicked Due column header first time for ascending sort at (572, 266) on #table1 thead tr th:nth-of-type(4)
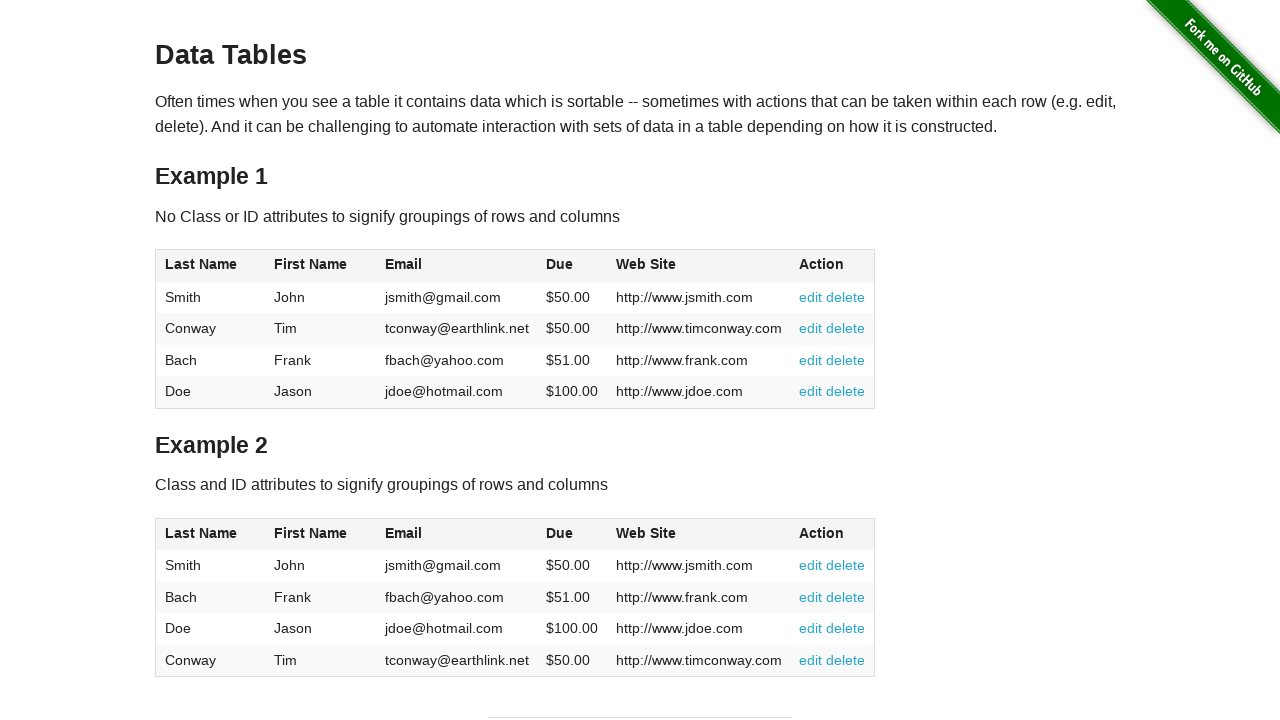

Clicked Due column header second time for descending sort at (572, 266) on #table1 thead tr th:nth-of-type(4)
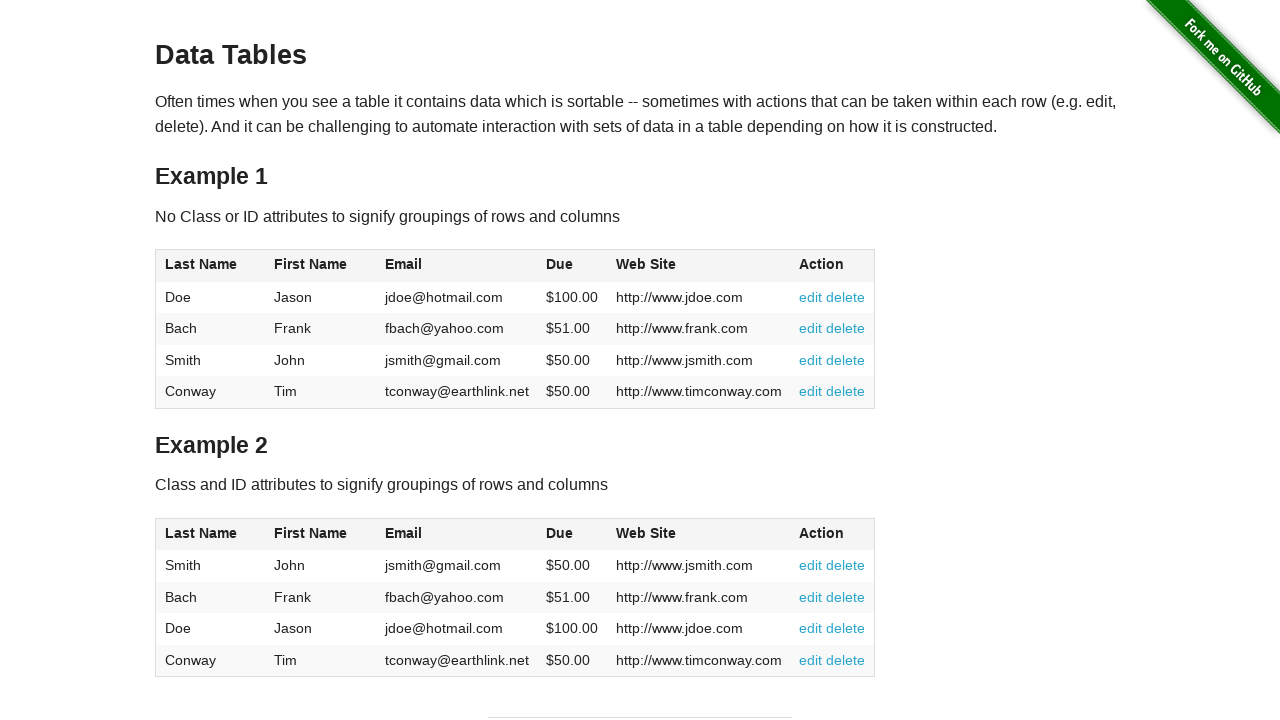

Table data loaded and Due column values are visible
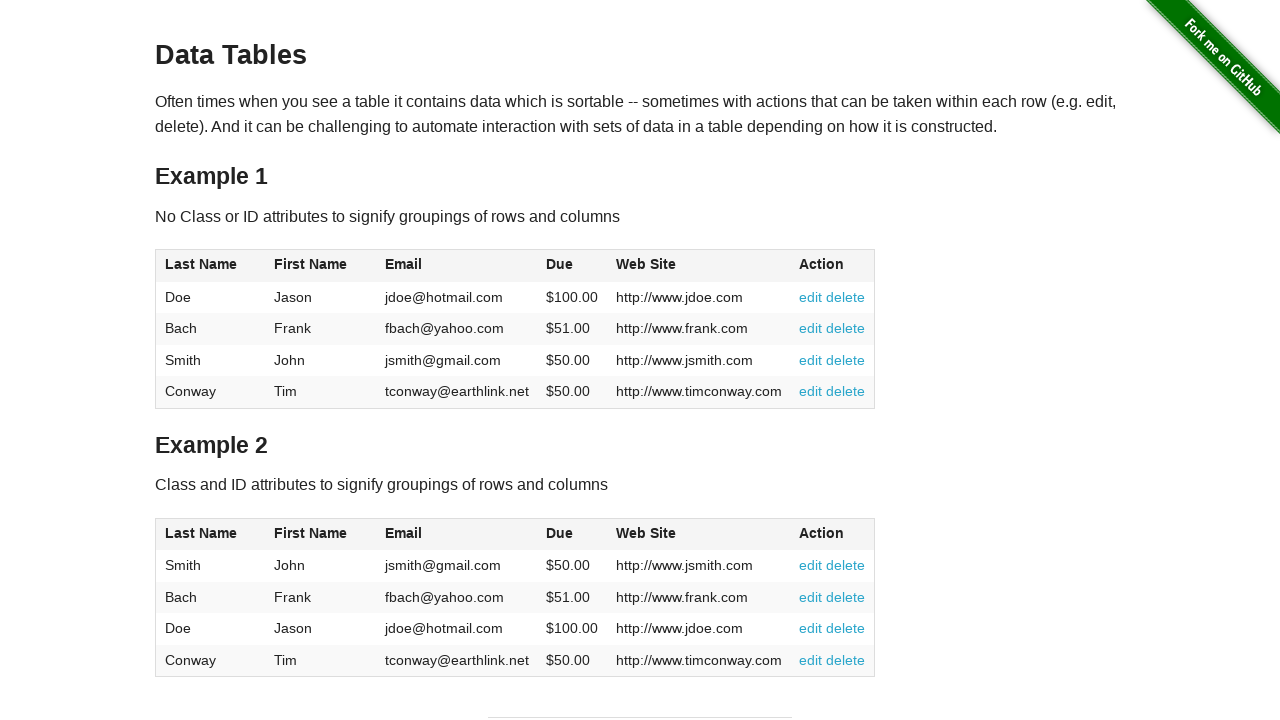

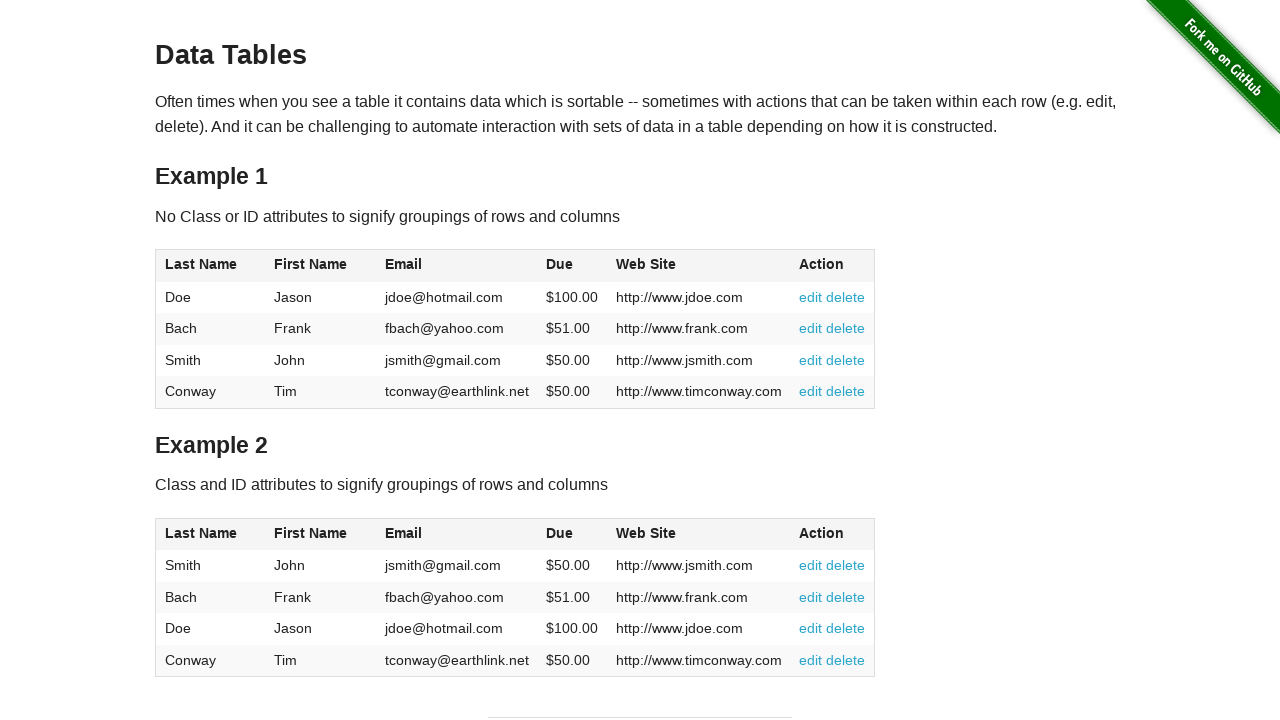